Tests JavaScript prompt dialog by accepting the prompt with a text input

Starting URL: https://the-internet.herokuapp.com

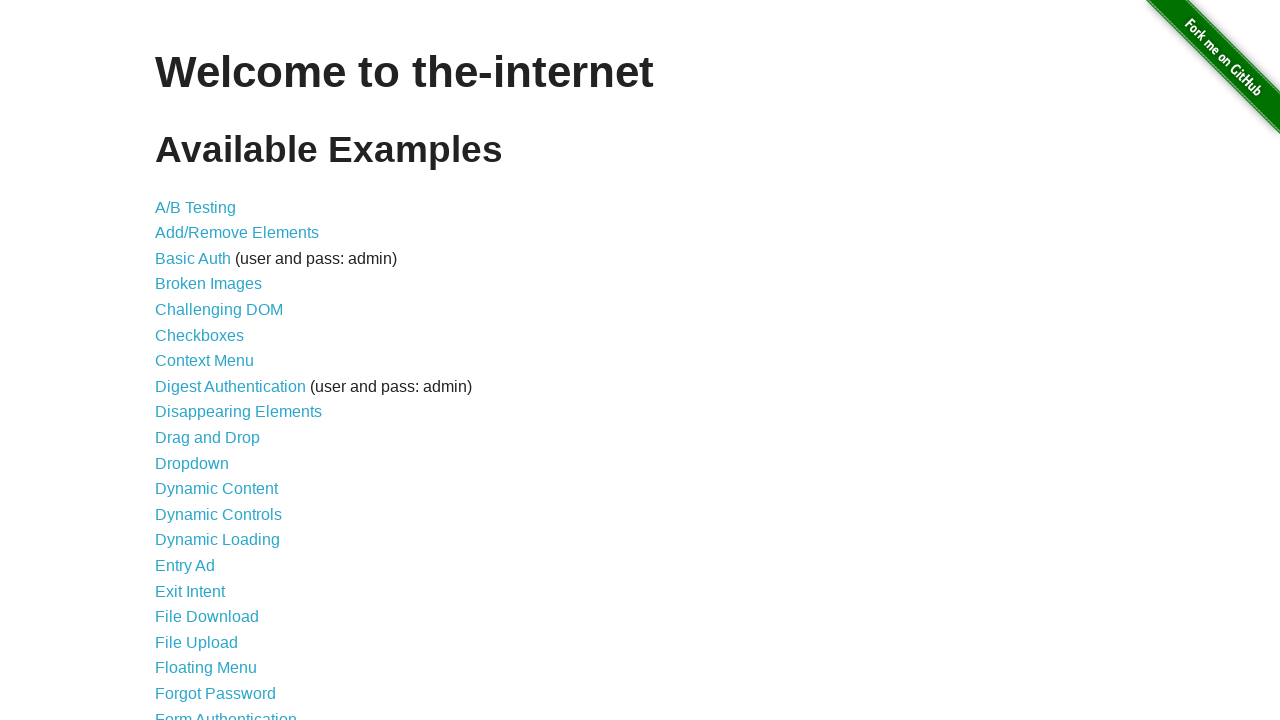

Clicked link to navigate to JavaScript alerts page at (214, 361) on [href="/javascript_alerts"]
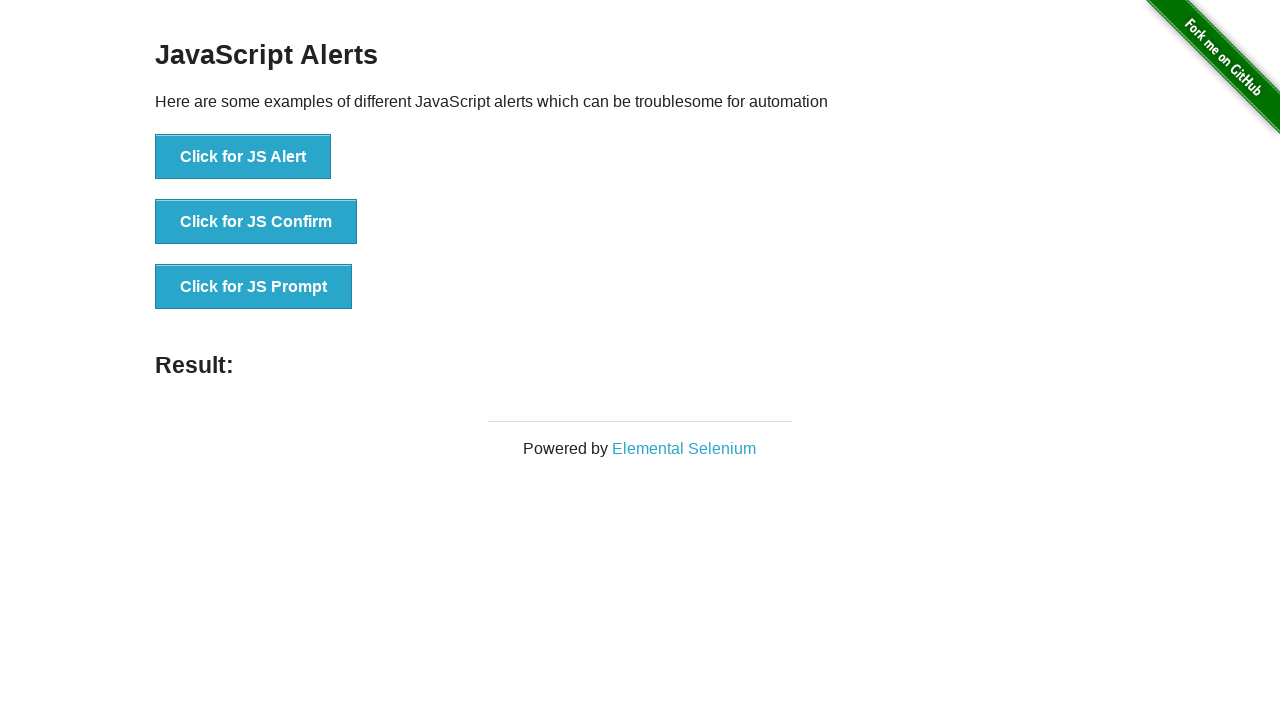

Set up dialog handler to accept prompt with text 'test_input_value'
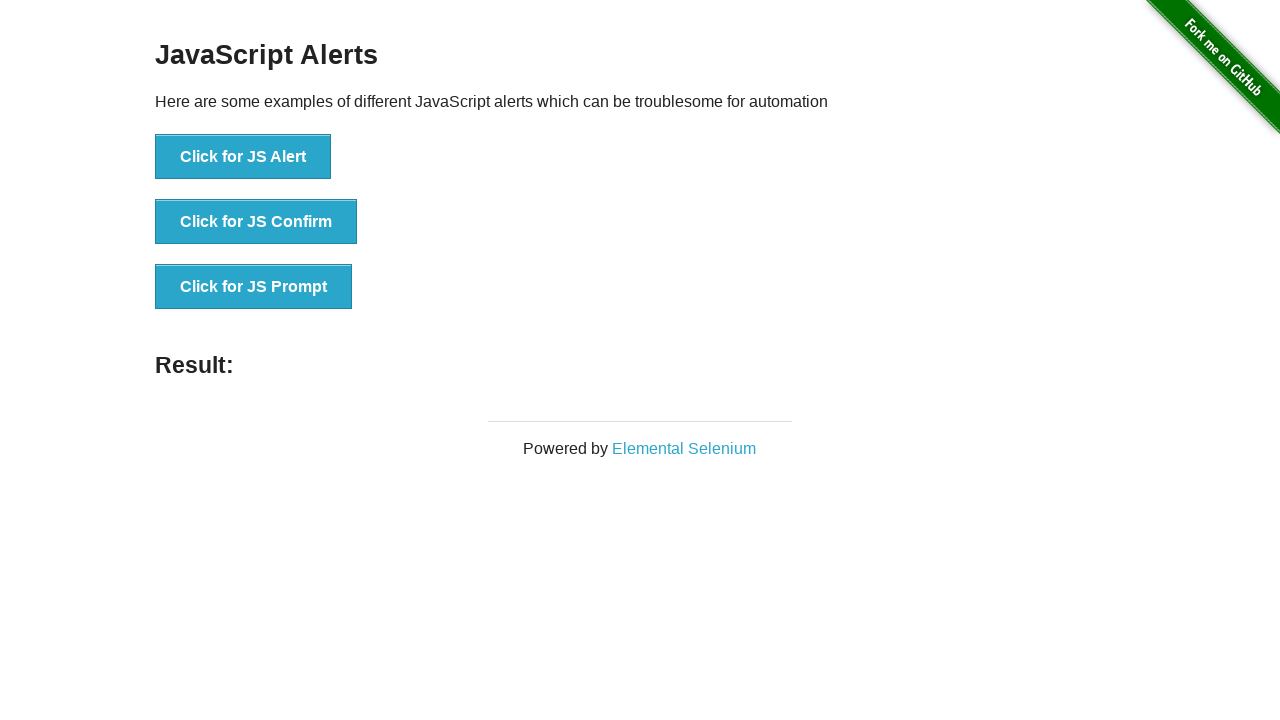

Clicked the JavaScript prompt button at (254, 287) on [onclick="jsPrompt()"]
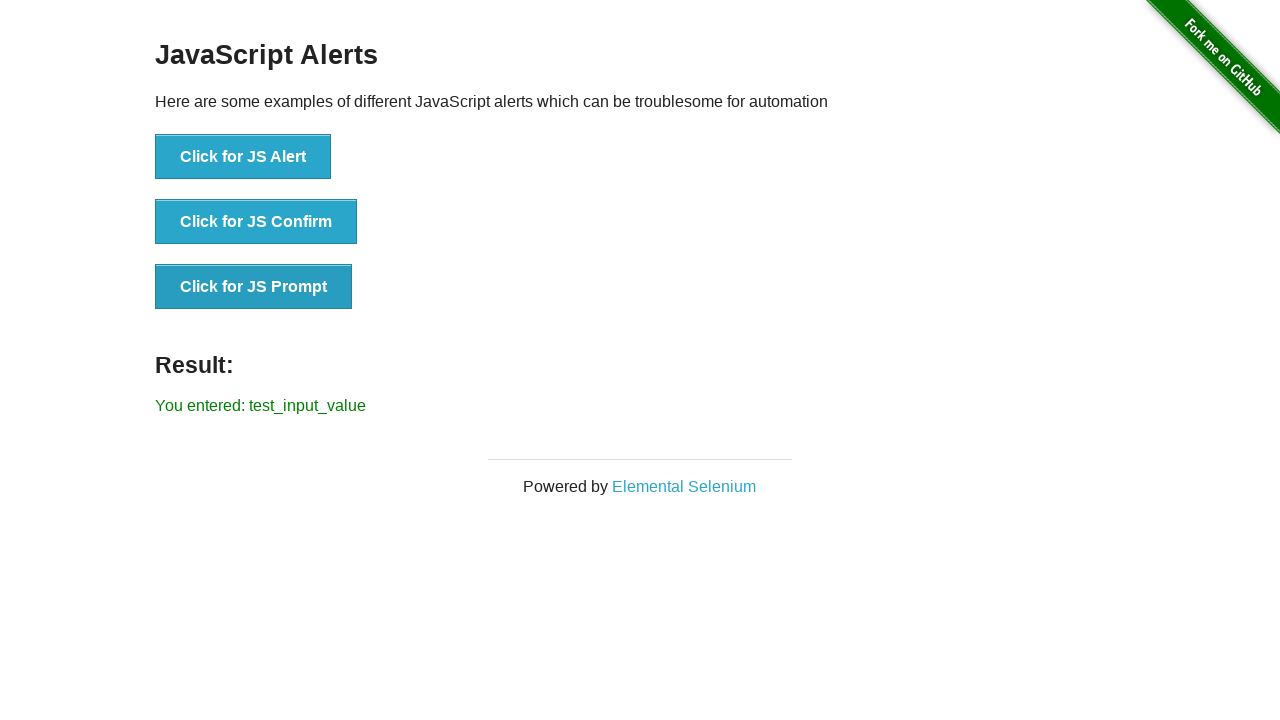

Result element loaded after accepting prompt
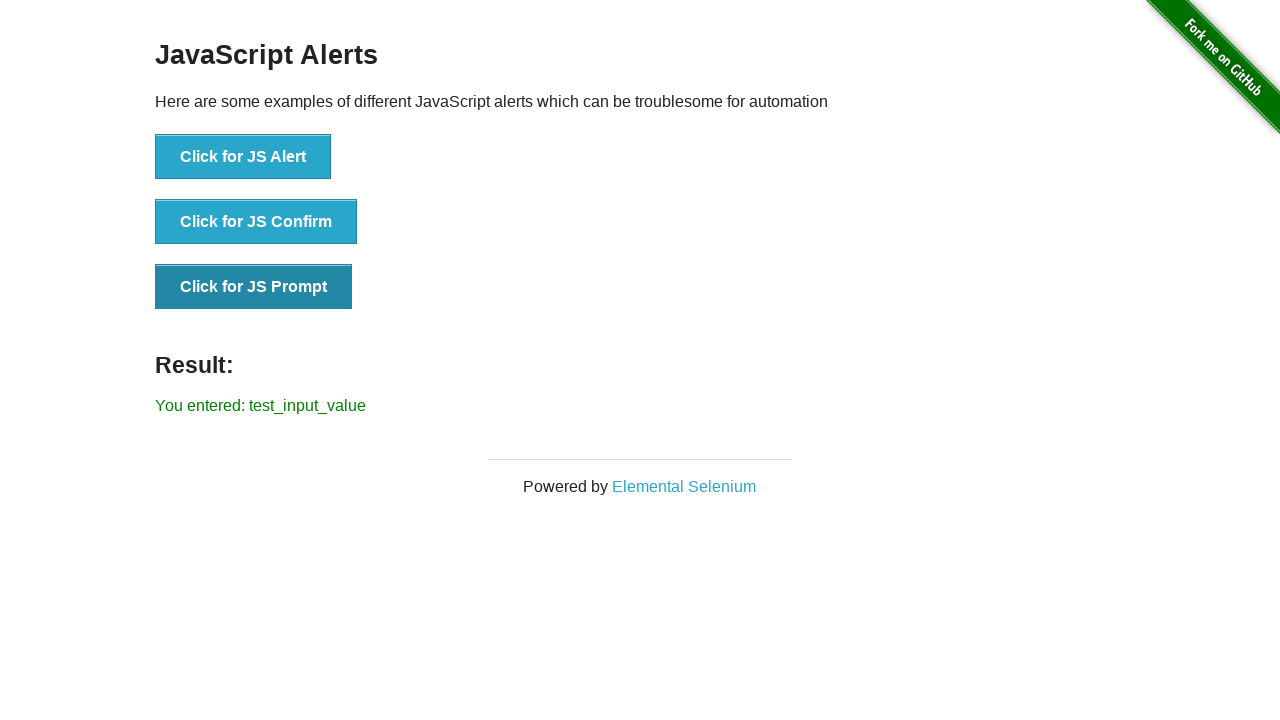

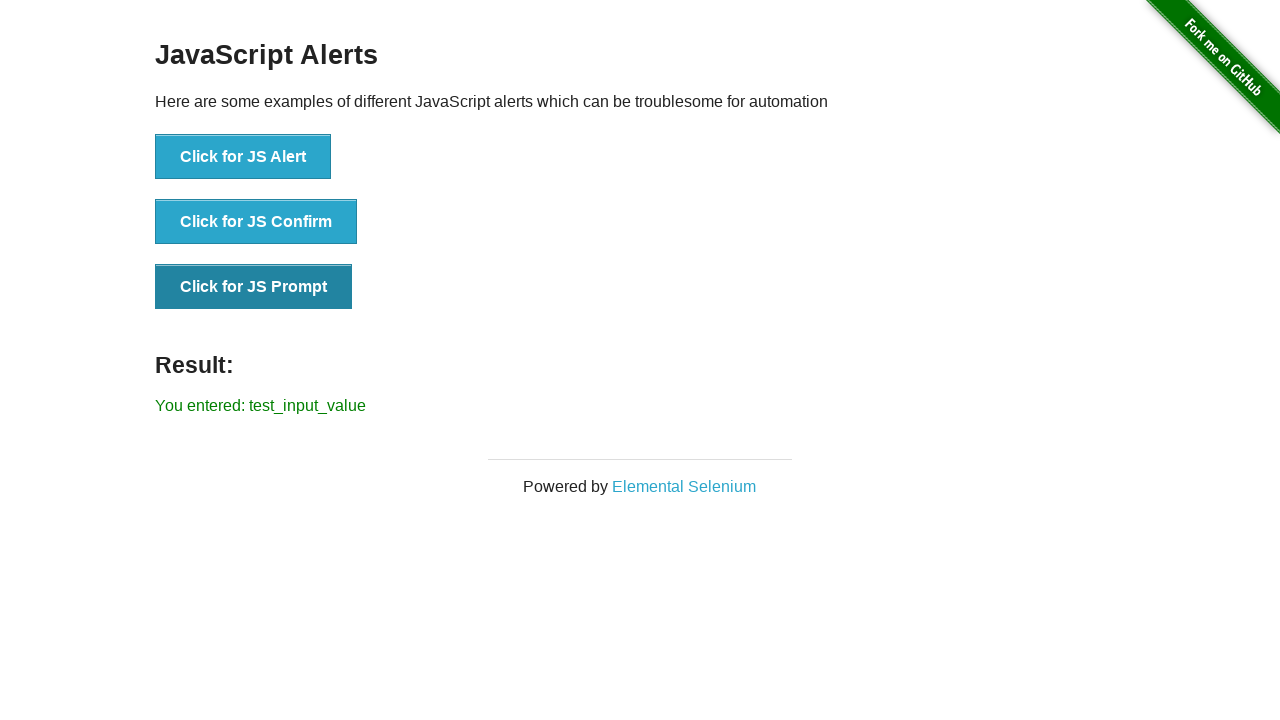